Tests alert popup handling by clicking a button that triggers an alert and interacting with it

Starting URL: https://omayo.blogspot.com/

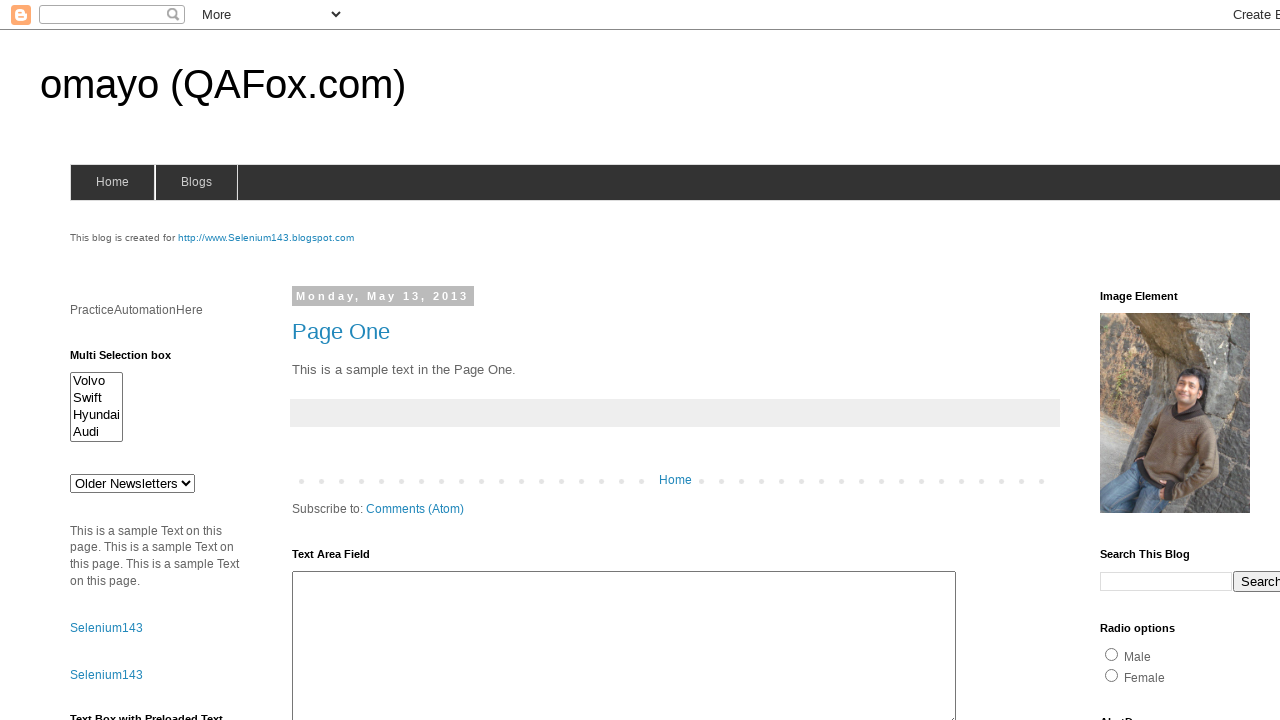

Clicked alert button to trigger alert popup at (1154, 361) on #alert1
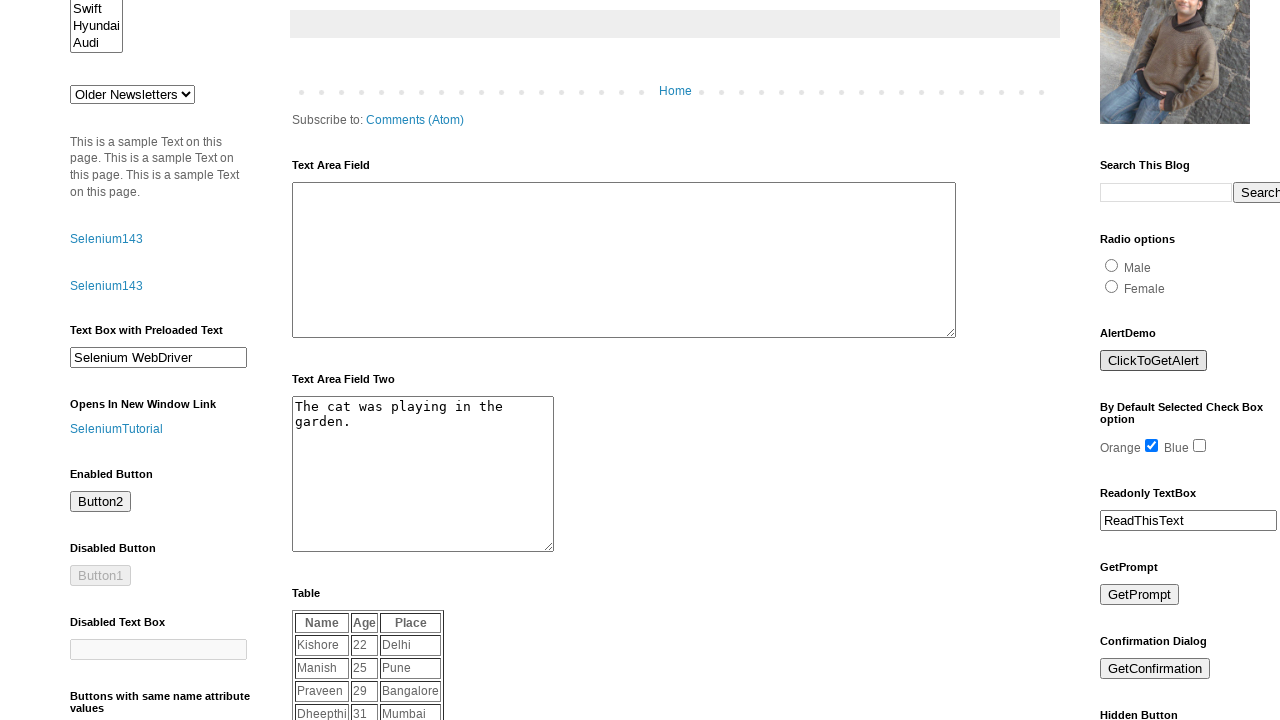

Set up dialog handler to accept alerts
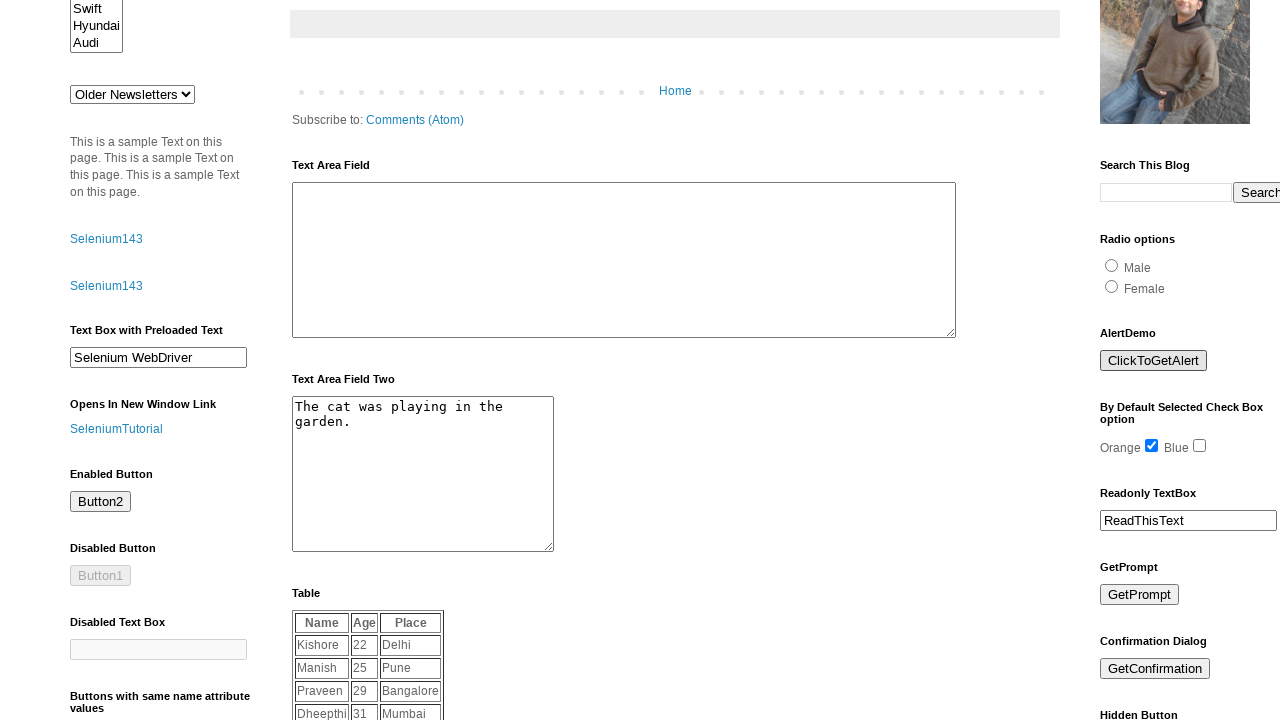

Clicked alert button again to trigger and accept alert at (1154, 361) on #alert1
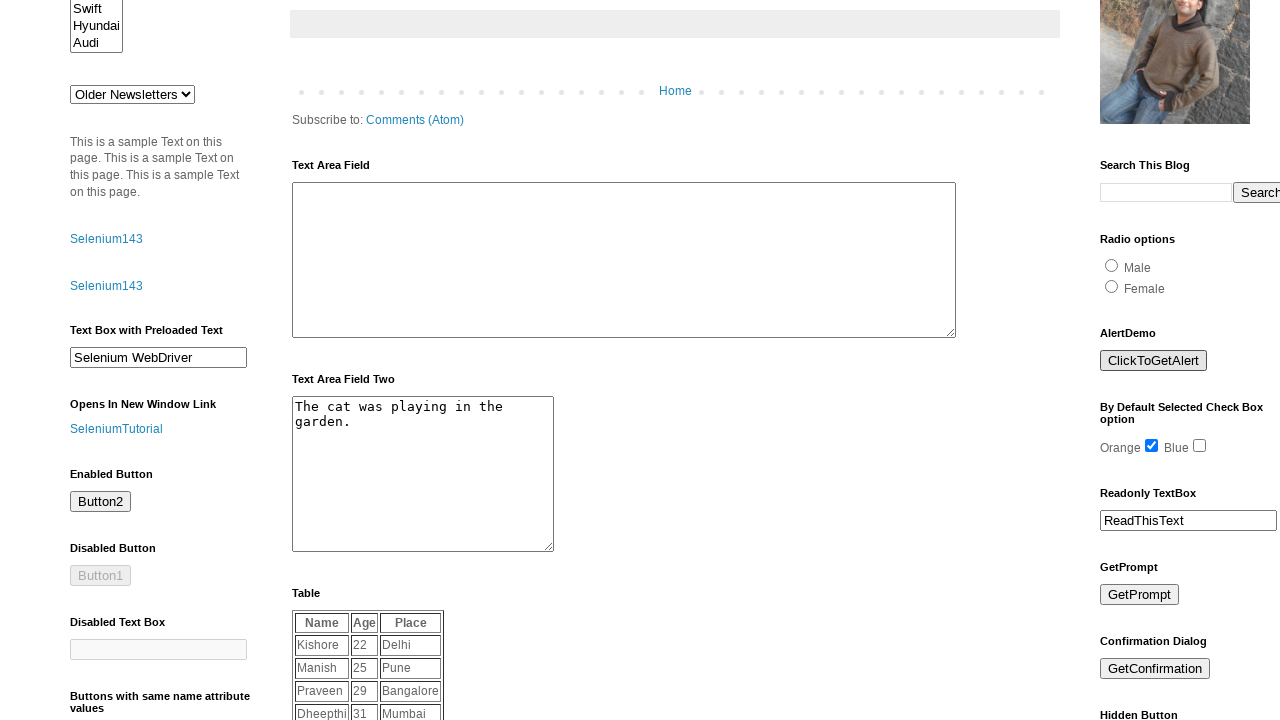

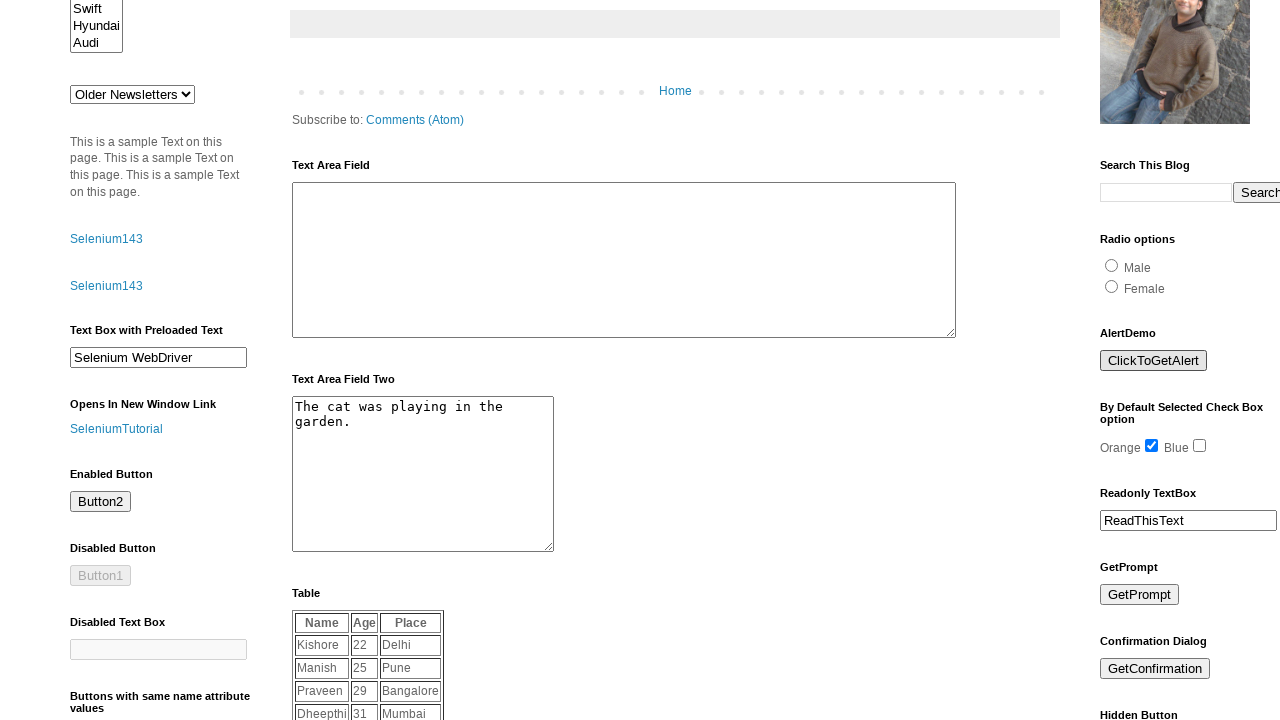